Tests different click actions on buttons including dynamic click and double click, then verifies the corresponding messages appear

Starting URL: https://demoqa.com/buttons

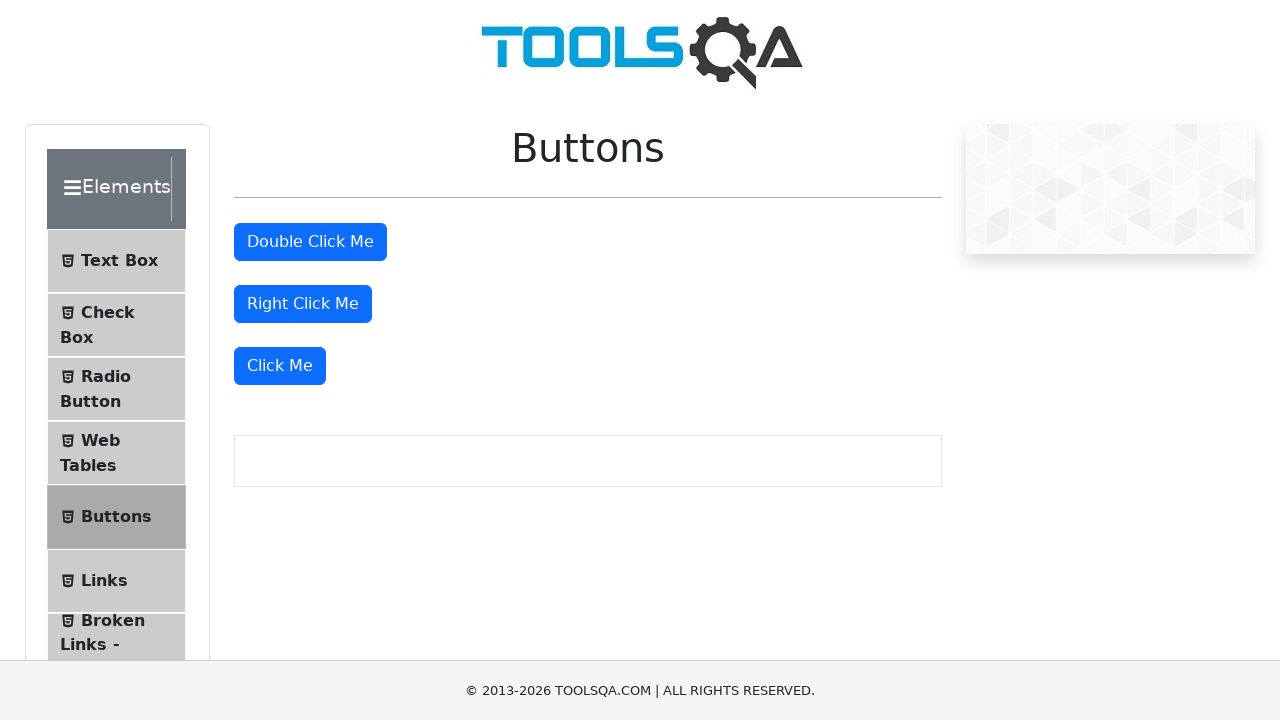

Navigated to https://demoqa.com/buttons
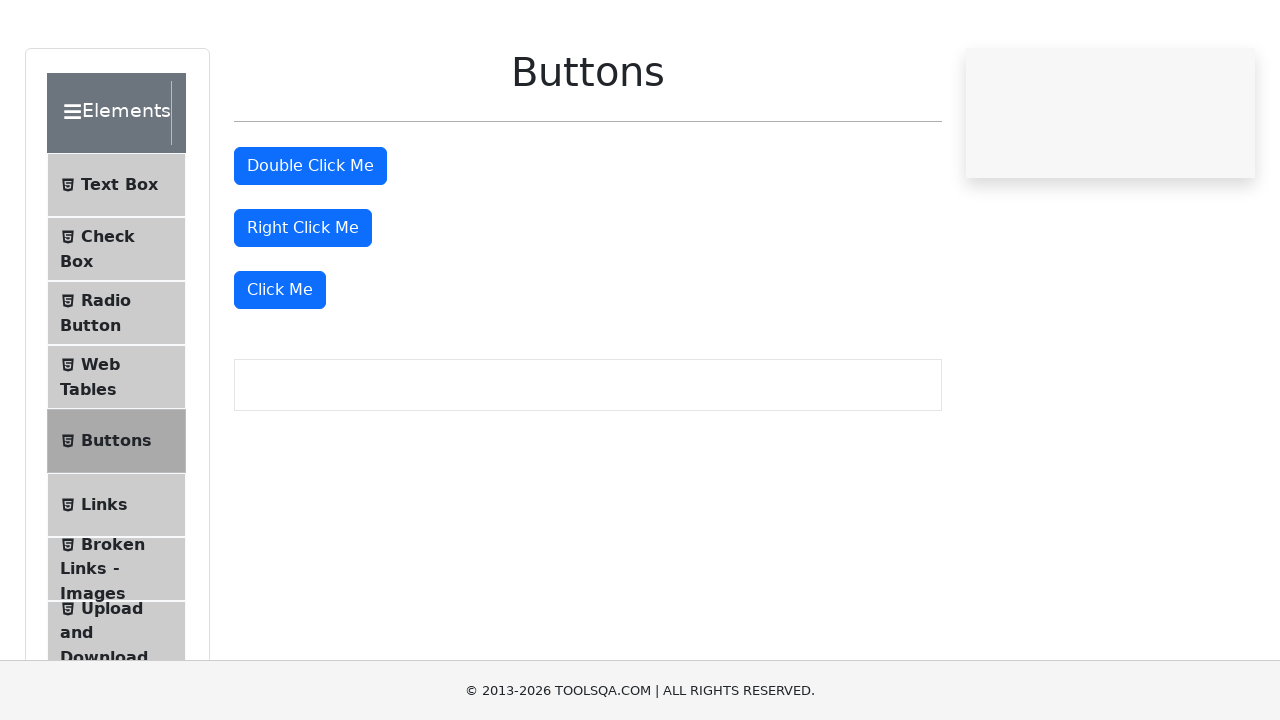

Clicked the third 'Click Me' button (dynamic click) at (280, 366) on text=Click Me >> nth=2
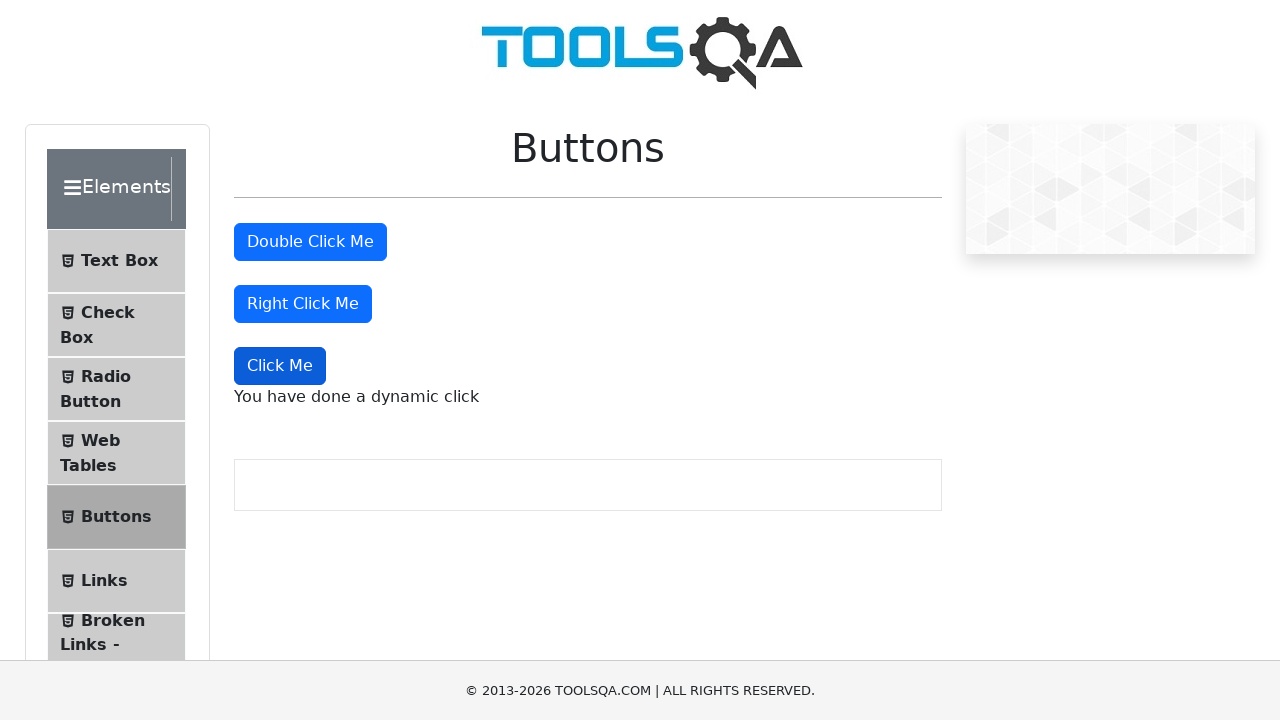

Dynamic click message appeared
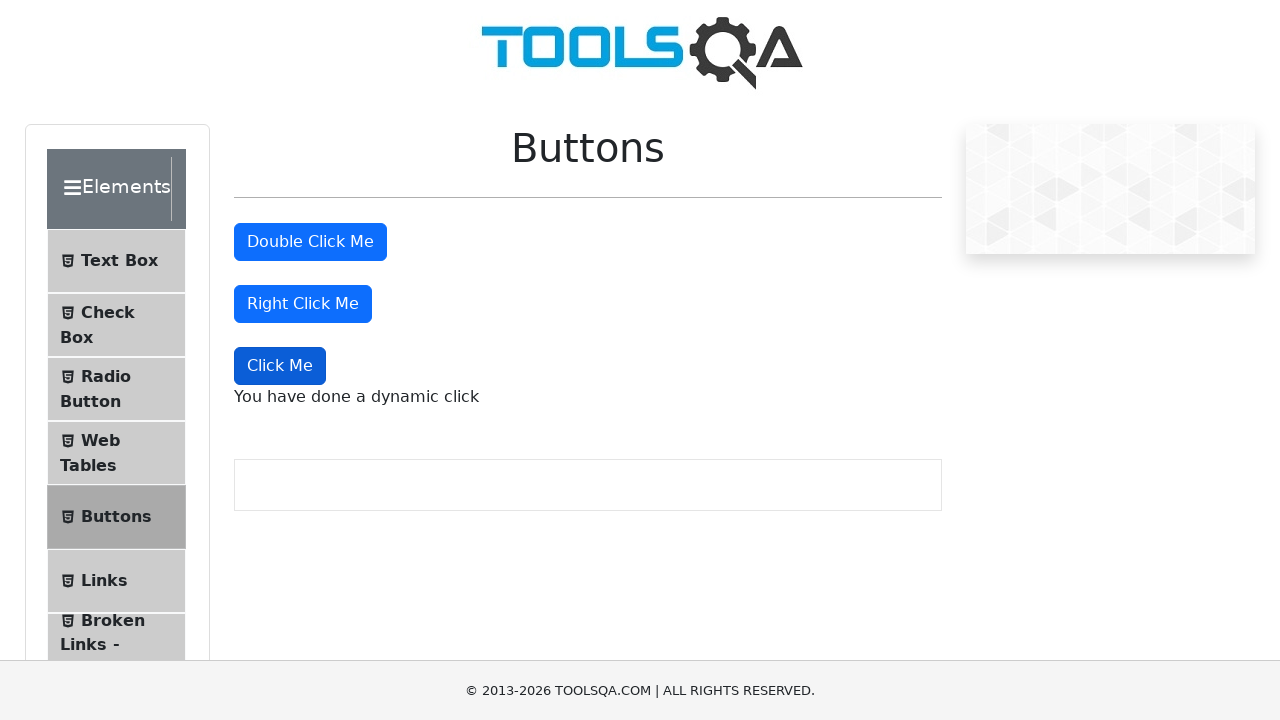

Double clicked the first 'Click Me' button at (310, 242) on text=Click Me >> nth=0
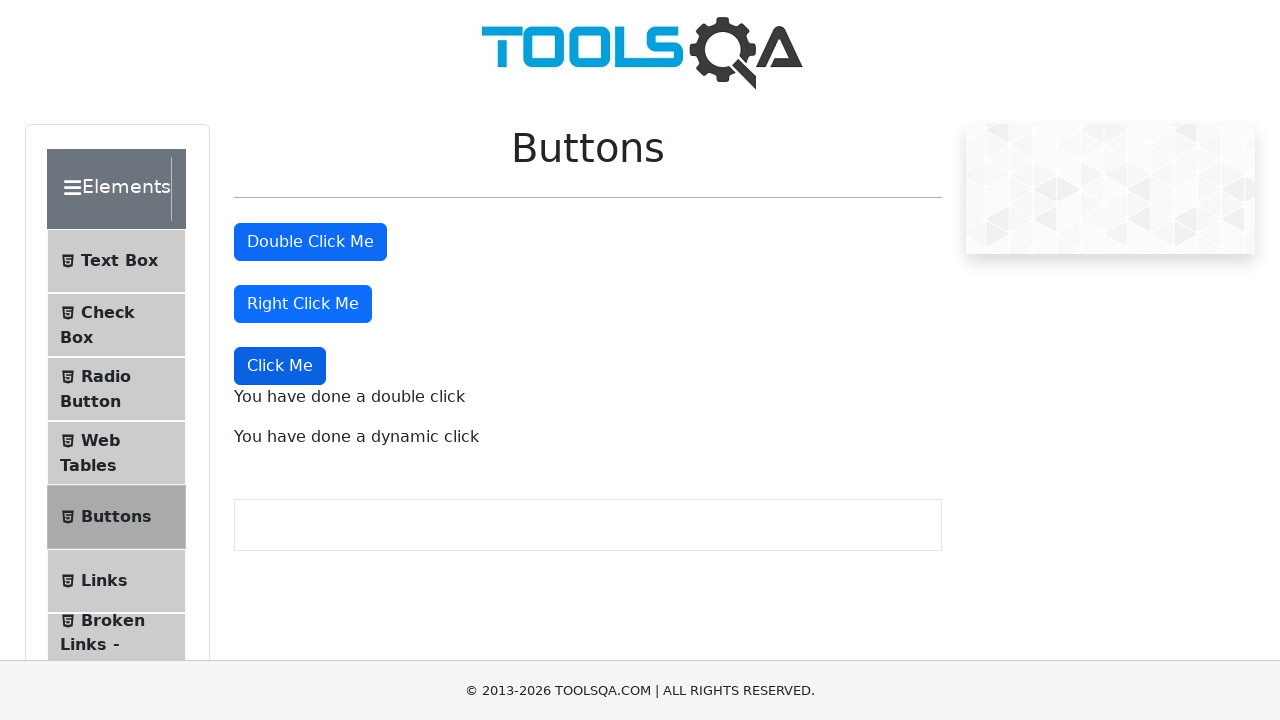

Double click message appeared
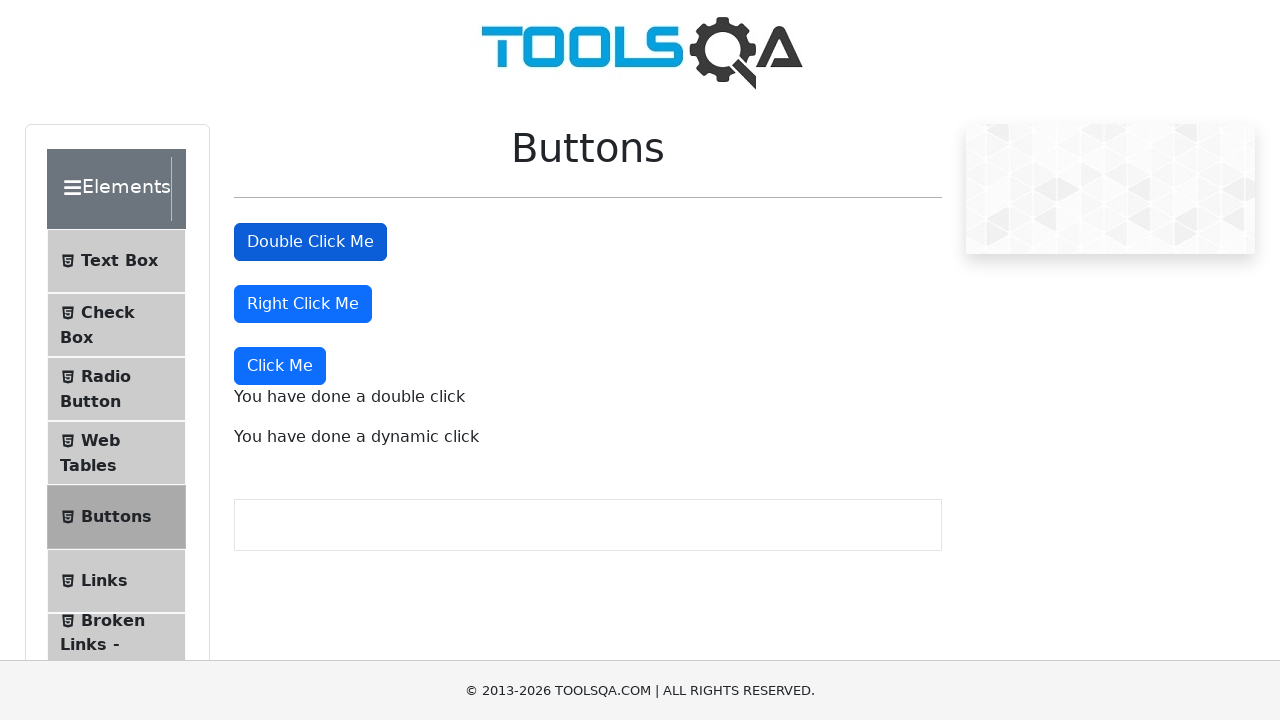

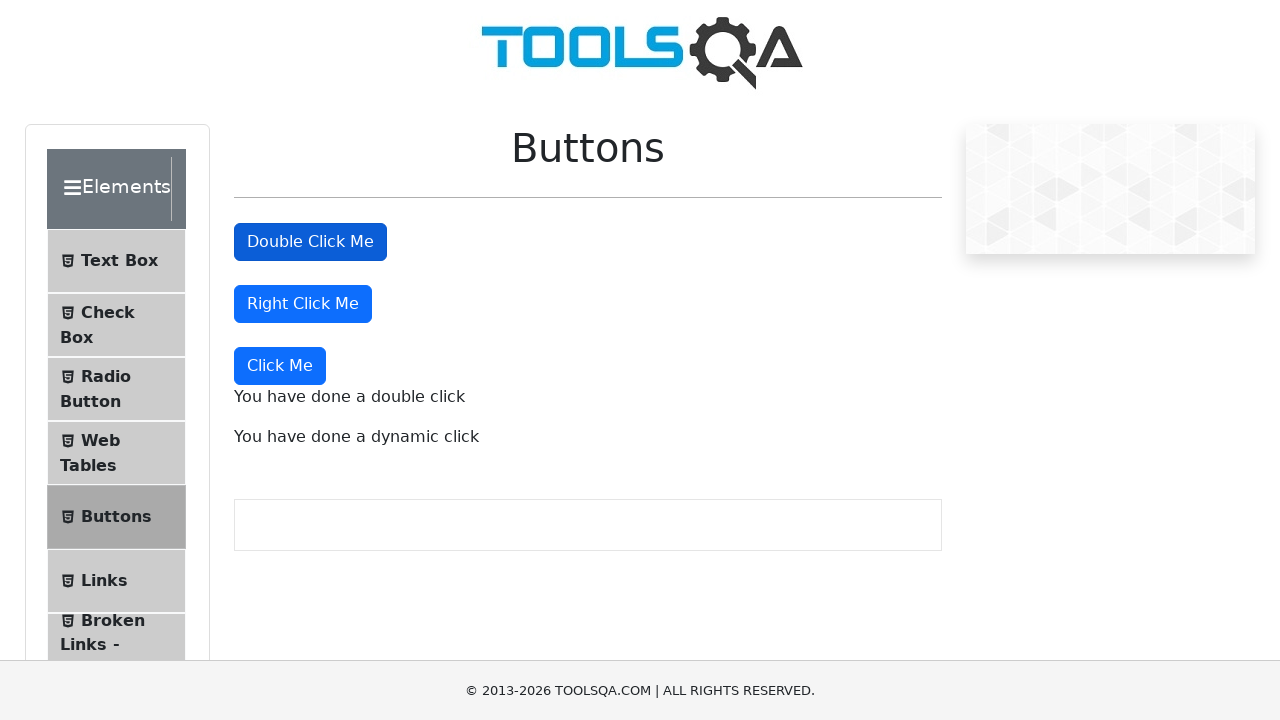